Tests web table functionality by opening an add employee form, filling in employee details (name, email, age, salary, department), submitting the form, and then deleting the record.

Starting URL: https://demoqa.com/webtables

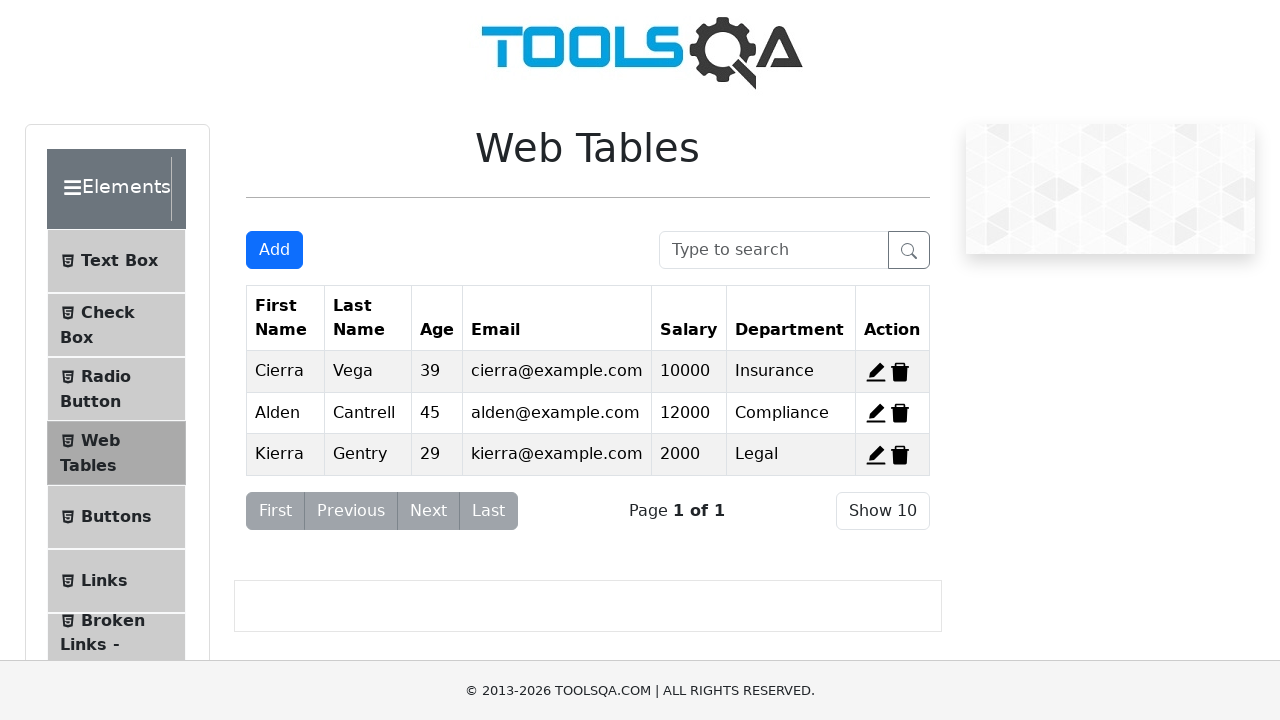

Clicked 'Add New Record' button to open employee form at (274, 250) on #addNewRecordButton
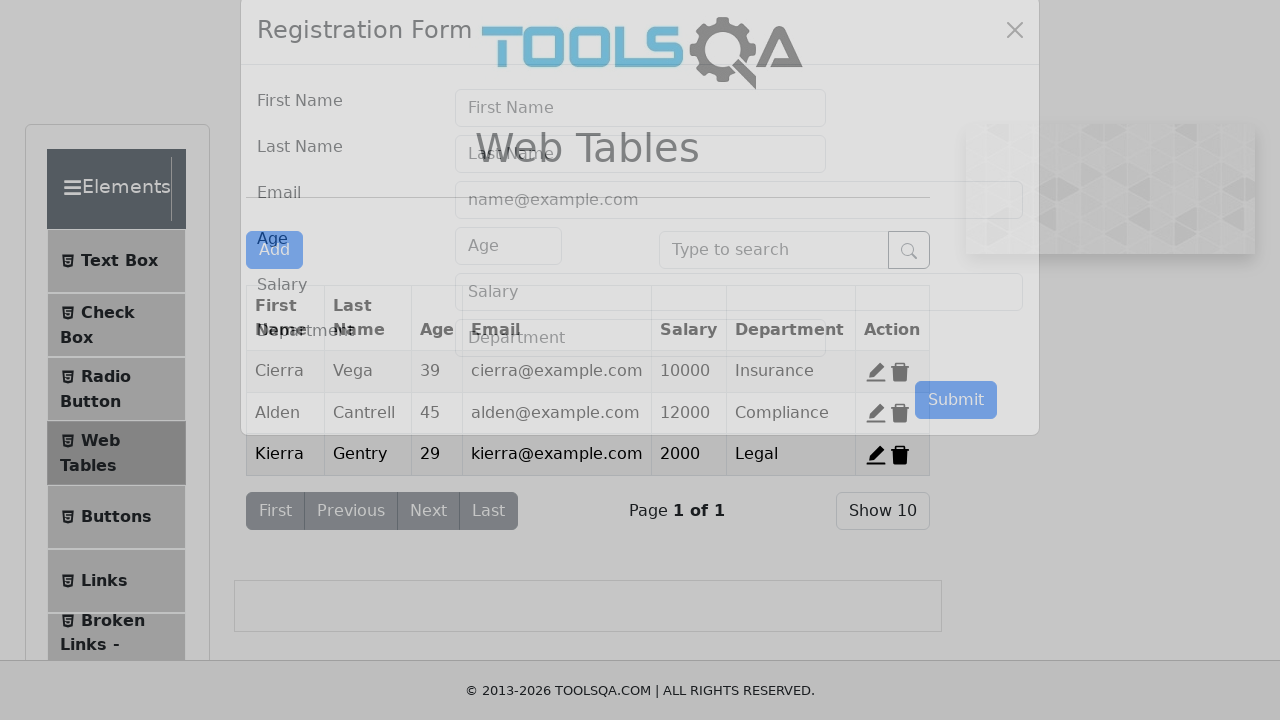

Employee form appeared with First Name field visible
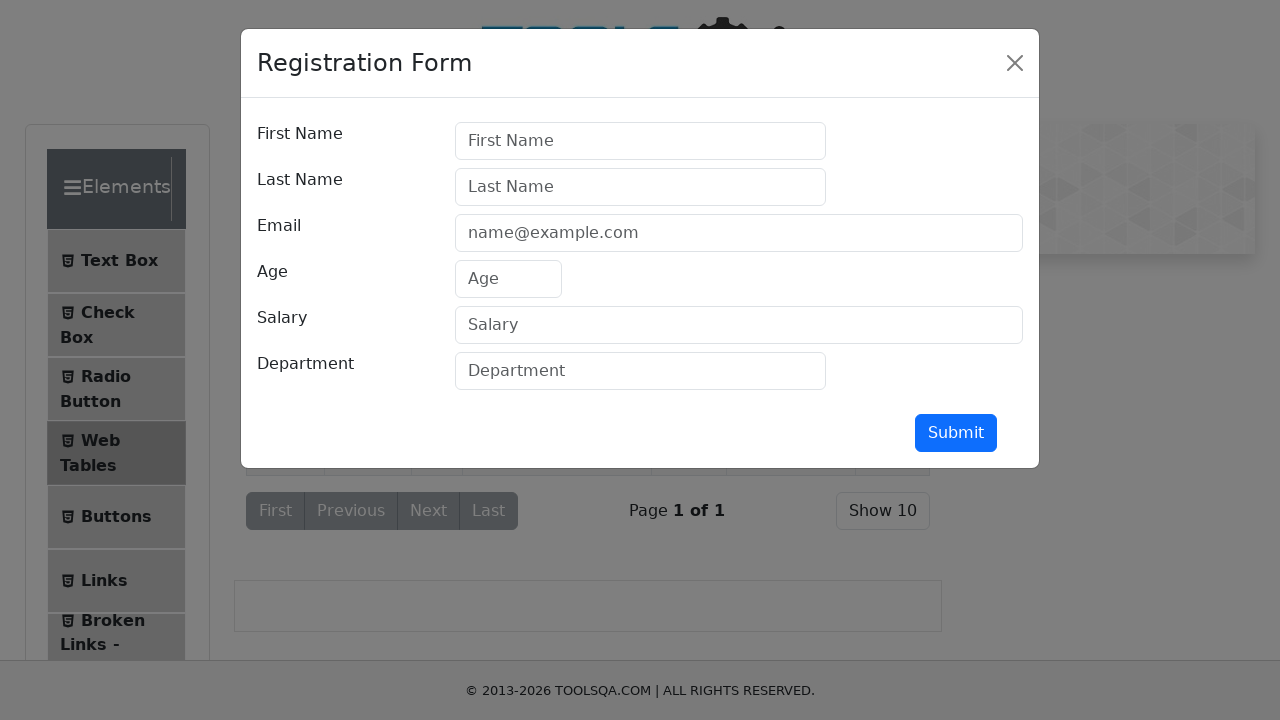

Filled First Name field with 'Peter' on [placeholder="First Name"]
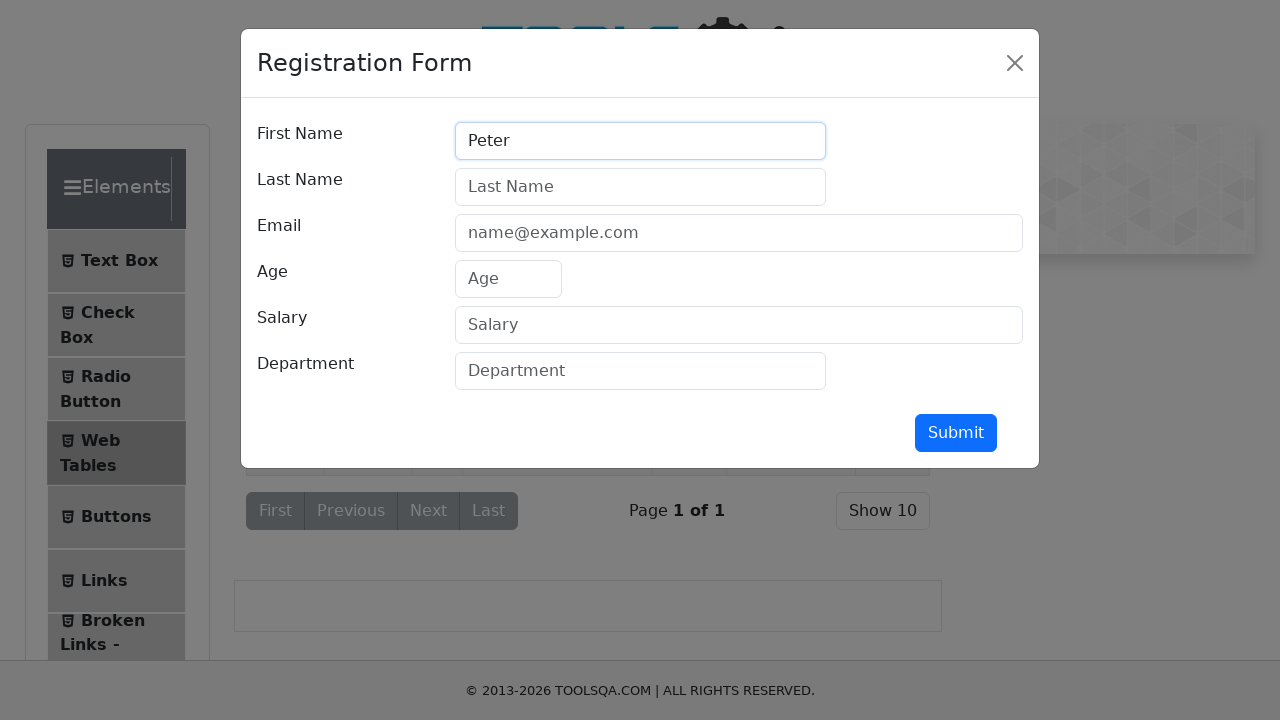

Filled Last Name field with 'Parket' on [placeholder="Last Name"]
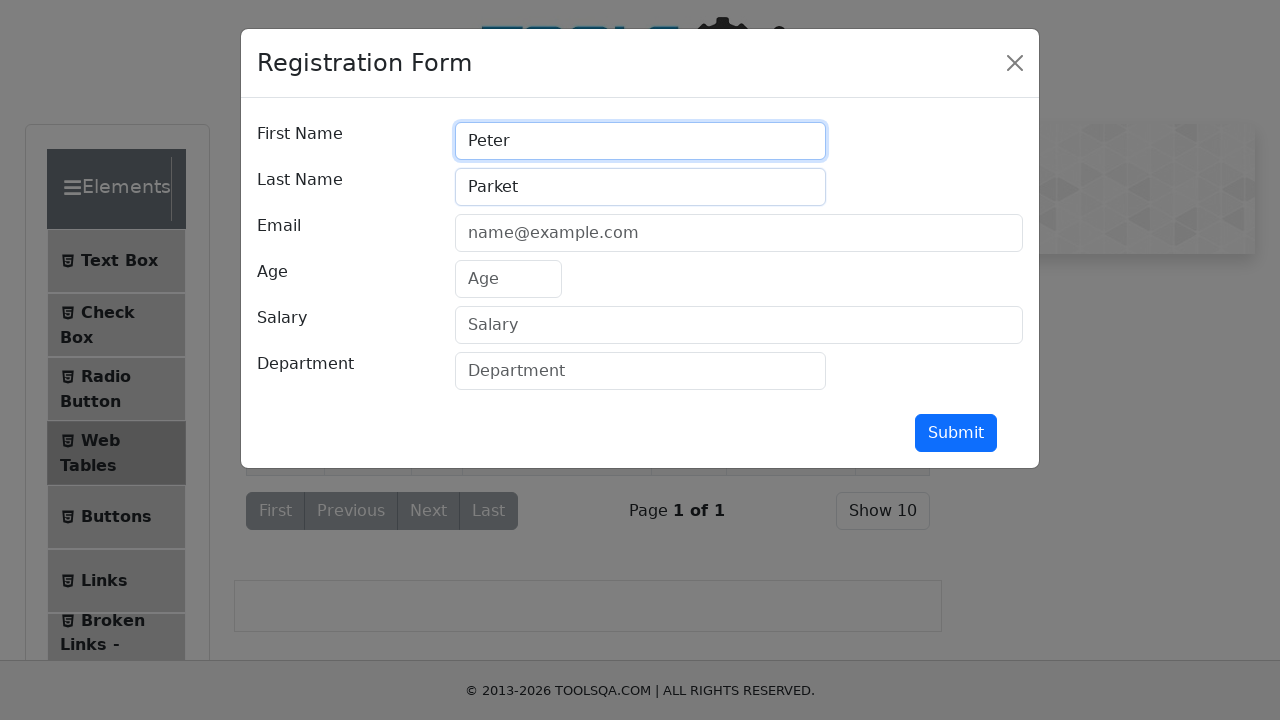

Filled Email field with 'spider@mail.com' on [placeholder="name@example.com"]
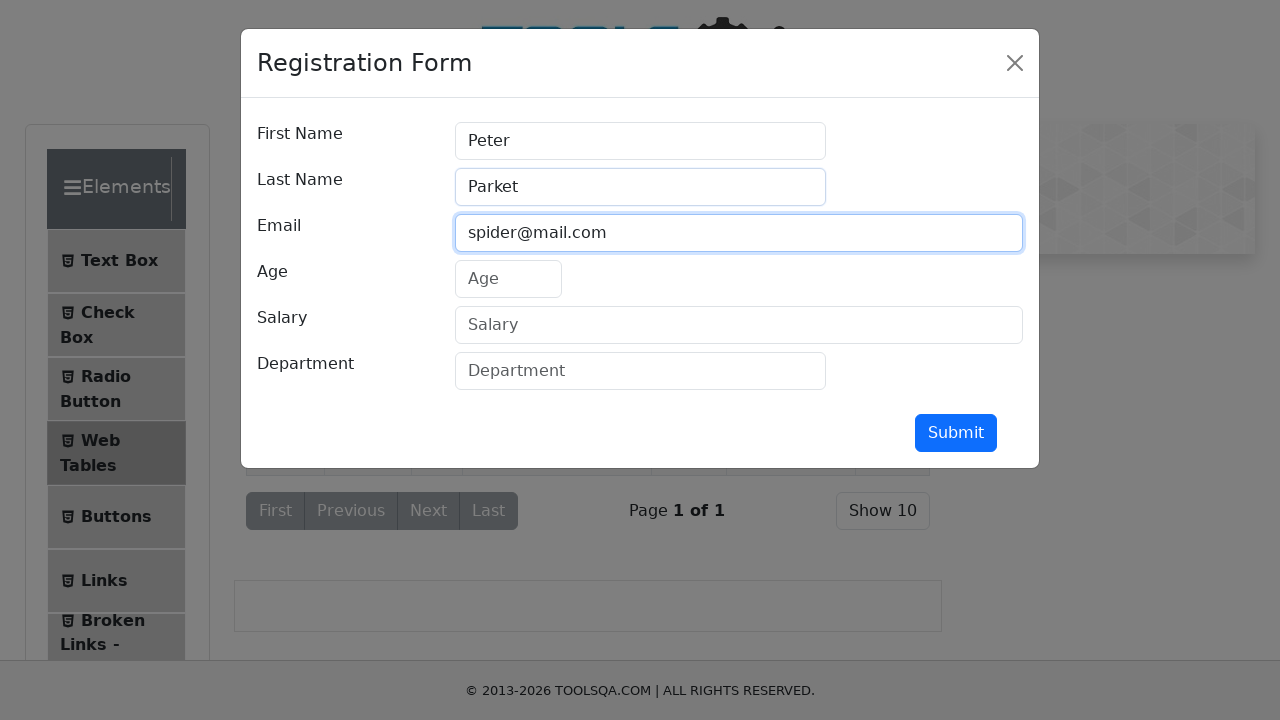

Filled Age field with '25' on [placeholder="Age"]
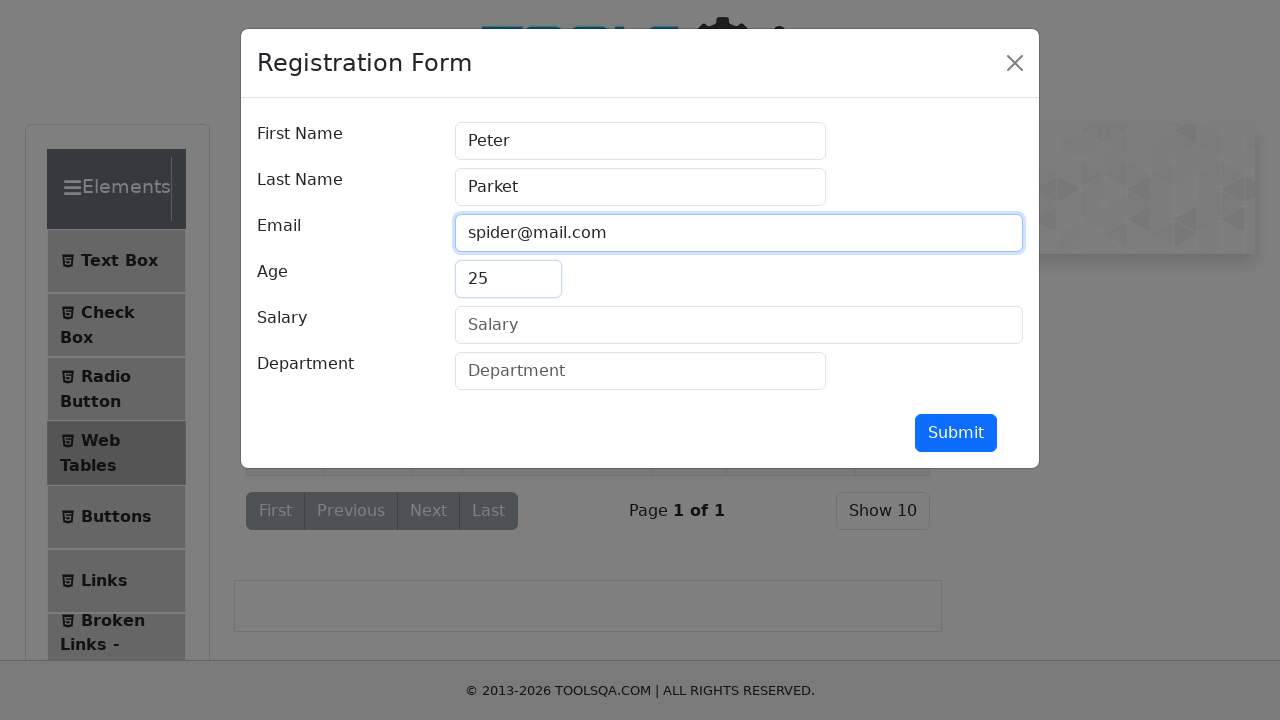

Filled Salary field with '5000' on [placeholder="Salary"]
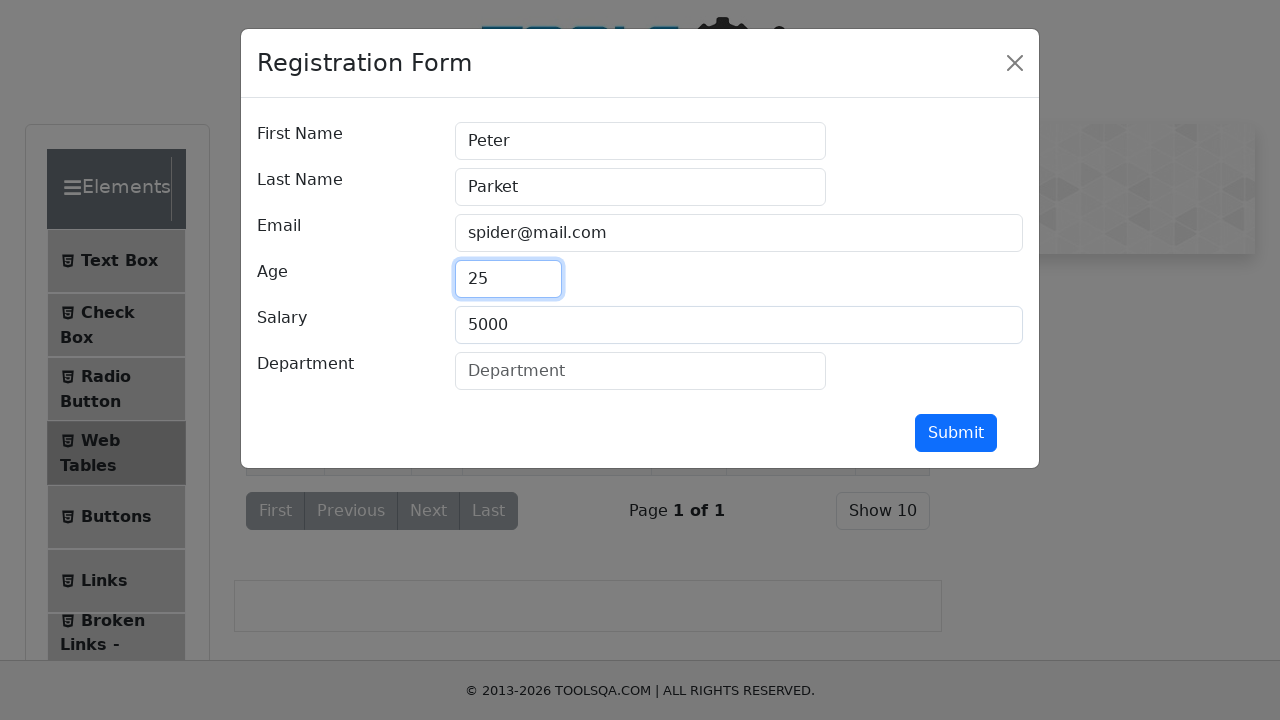

Filled Department field with 'Security' on [placeholder="Department"]
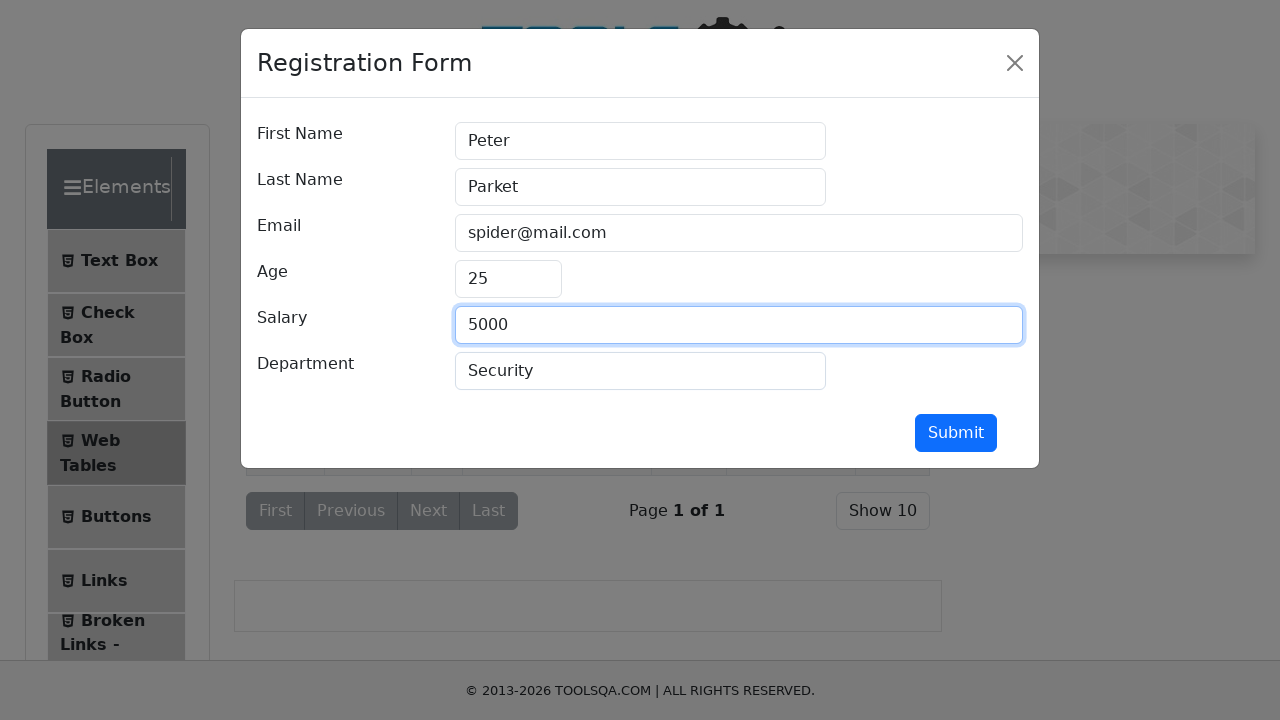

Clicked Submit button to add employee record at (956, 433) on #submit
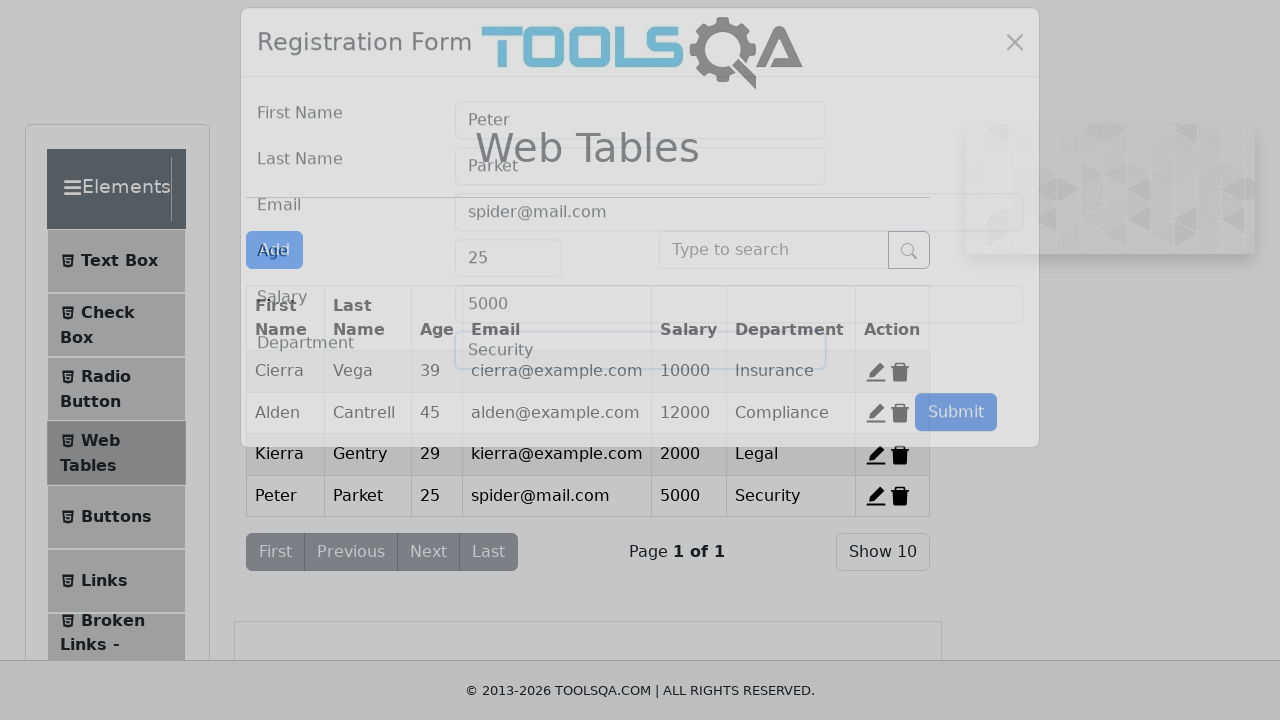

Web table updated and Delete button is now visible
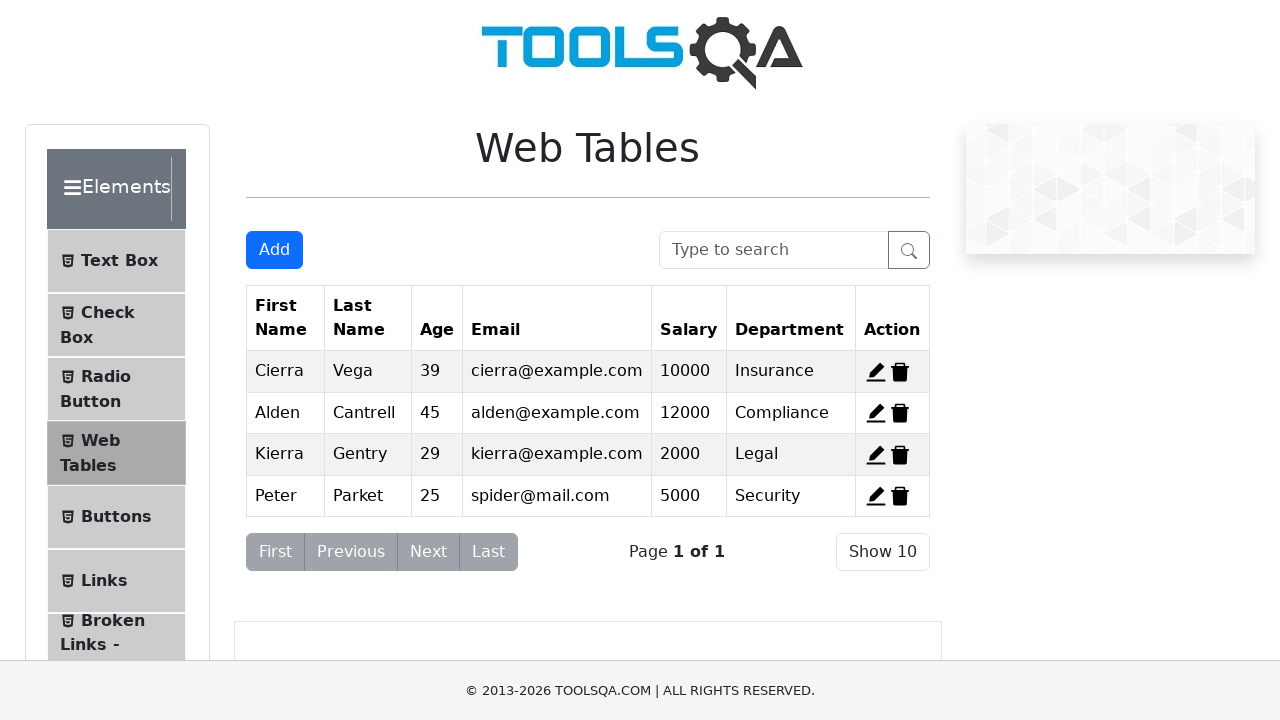

Clicked Delete button to remove the newly added employee record at (900, 496) on span[title="Delete"] >> nth=-1
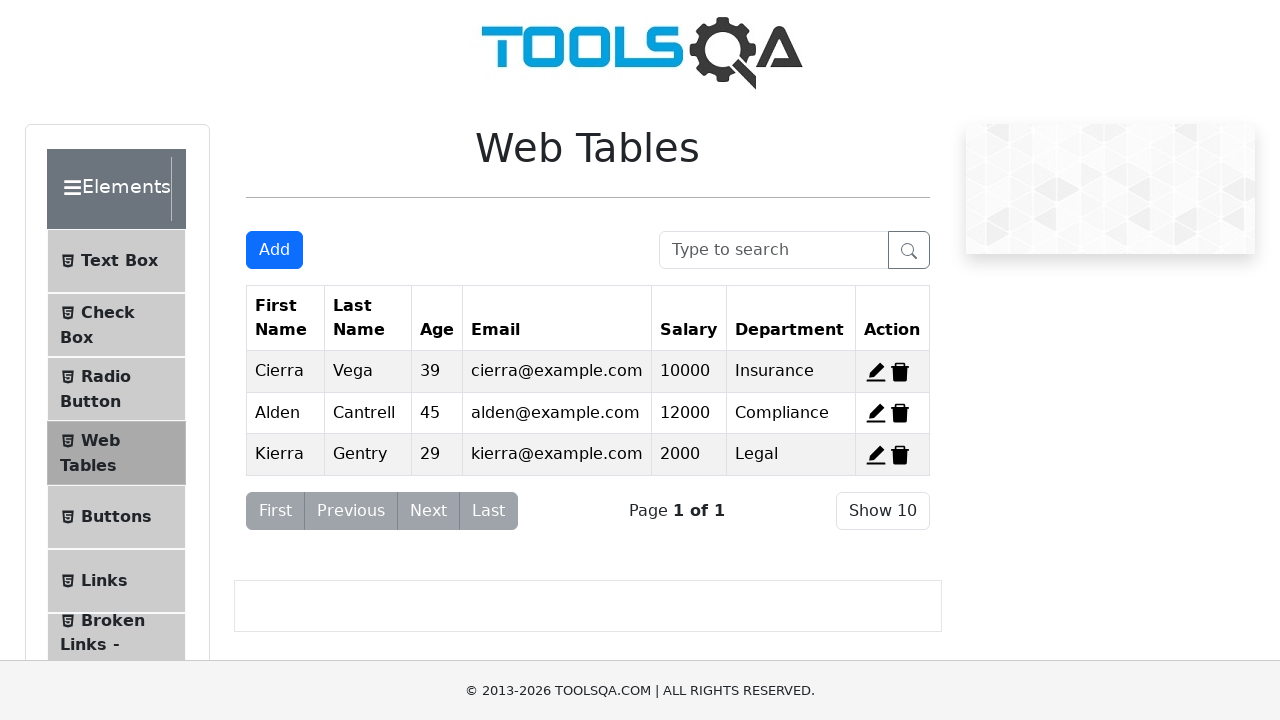

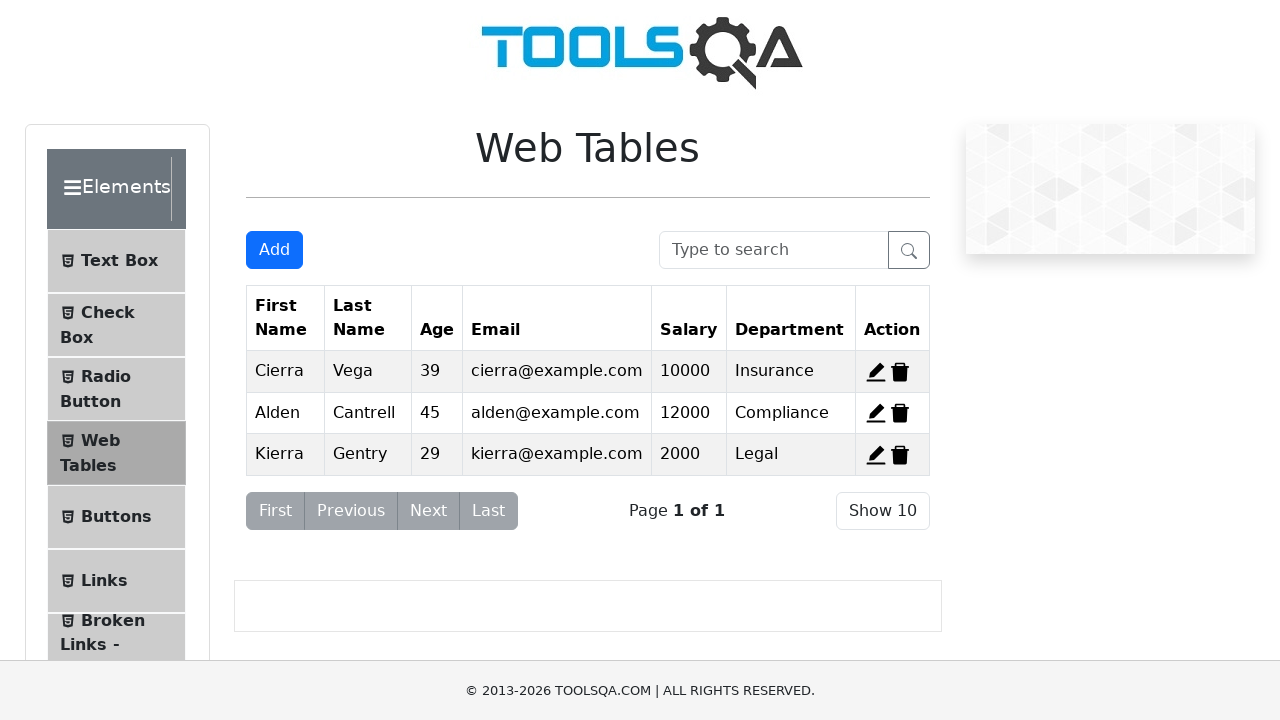